Tests navigation to web form page by clicking the link and verifying the URL

Starting URL: https://bonigarcia.dev/selenium-webdriver-java/

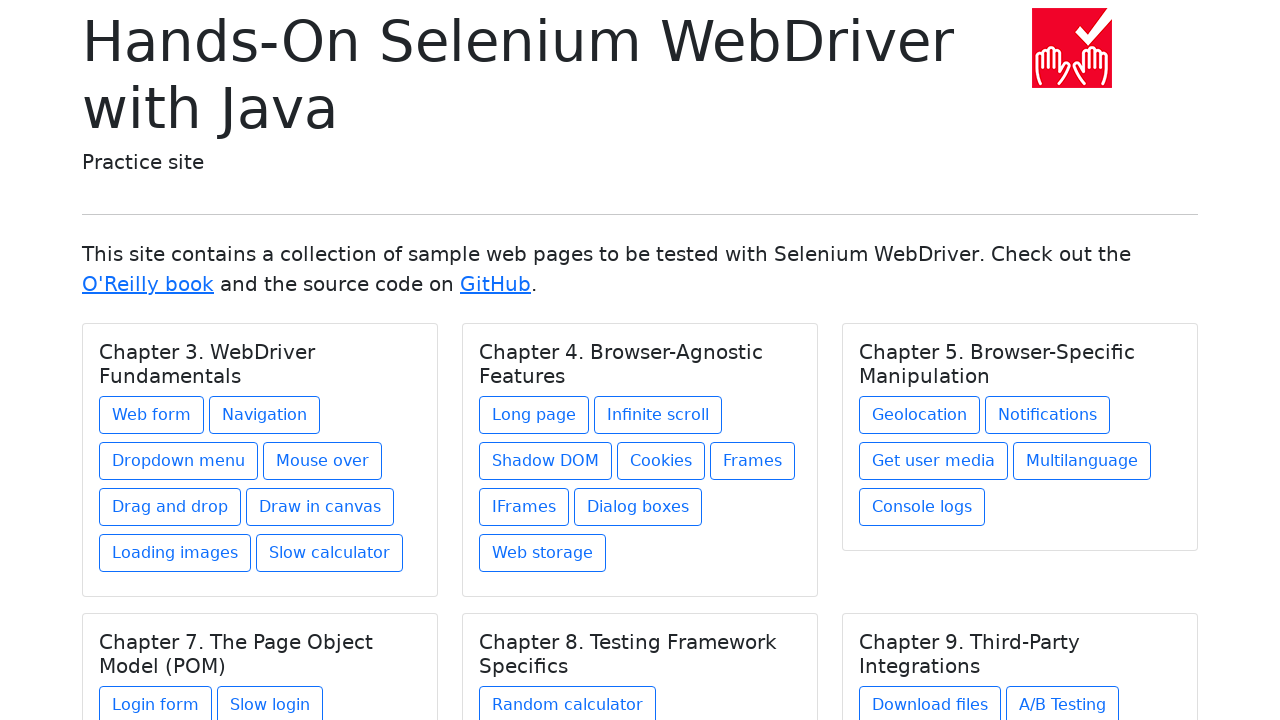

Clicked on 'Web form' link at (152, 415) on a:has-text('Web form')
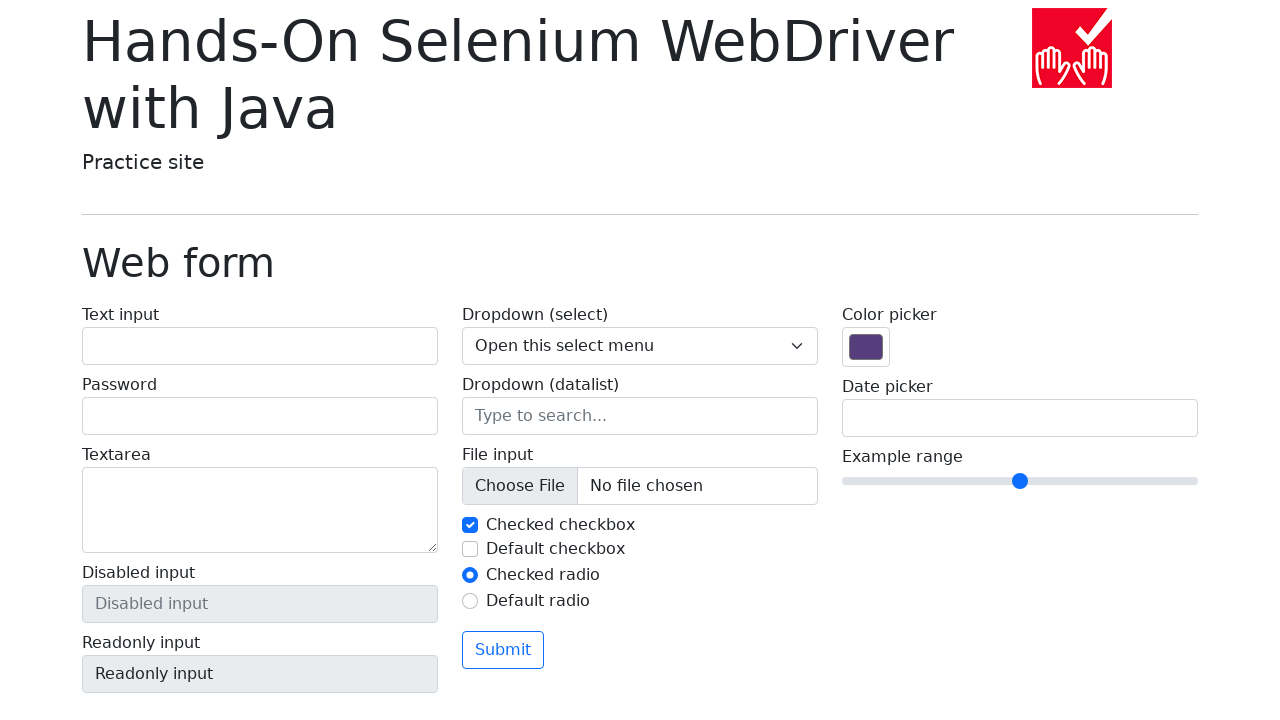

Waited for URL to navigate to web-form page
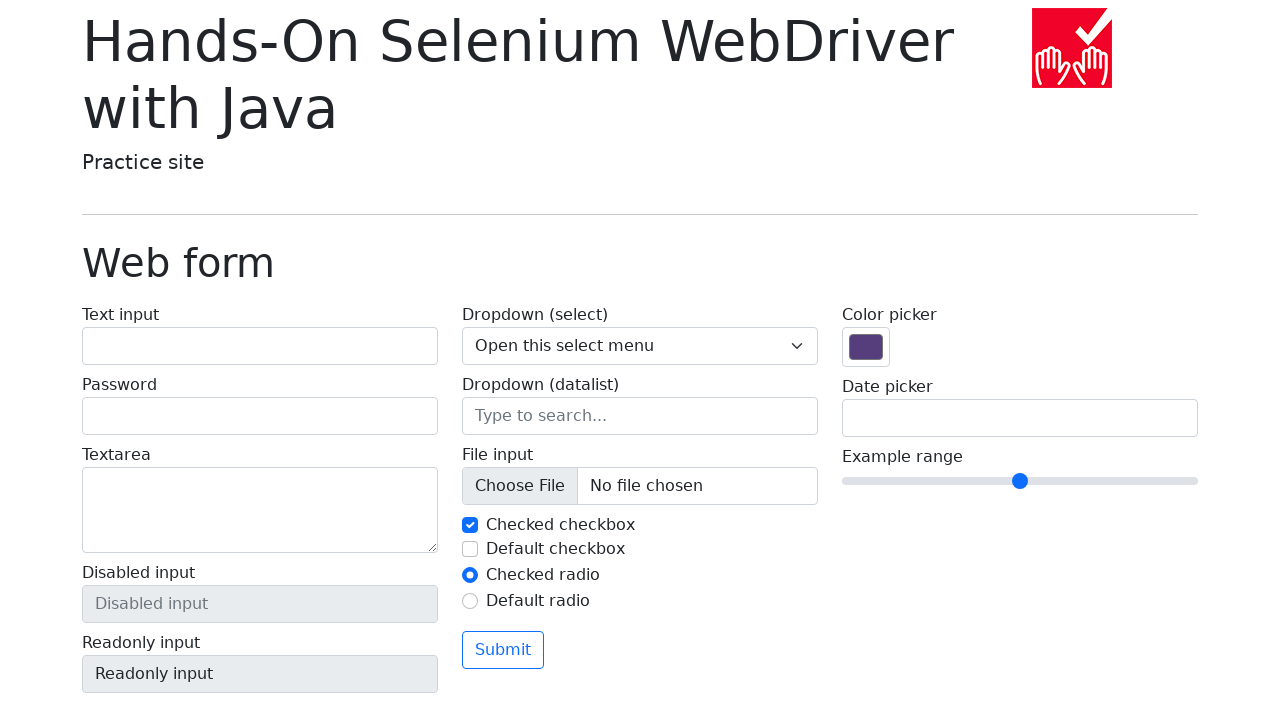

Verified that 'web-form' is present in the current URL
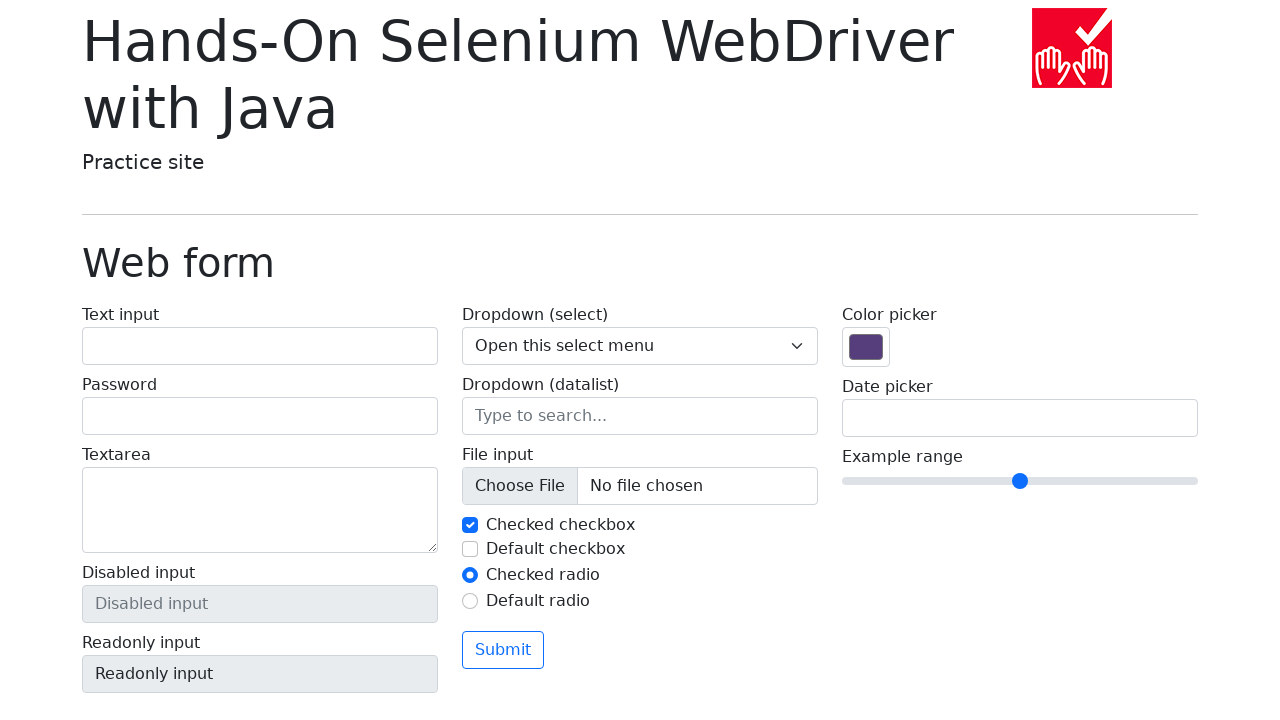

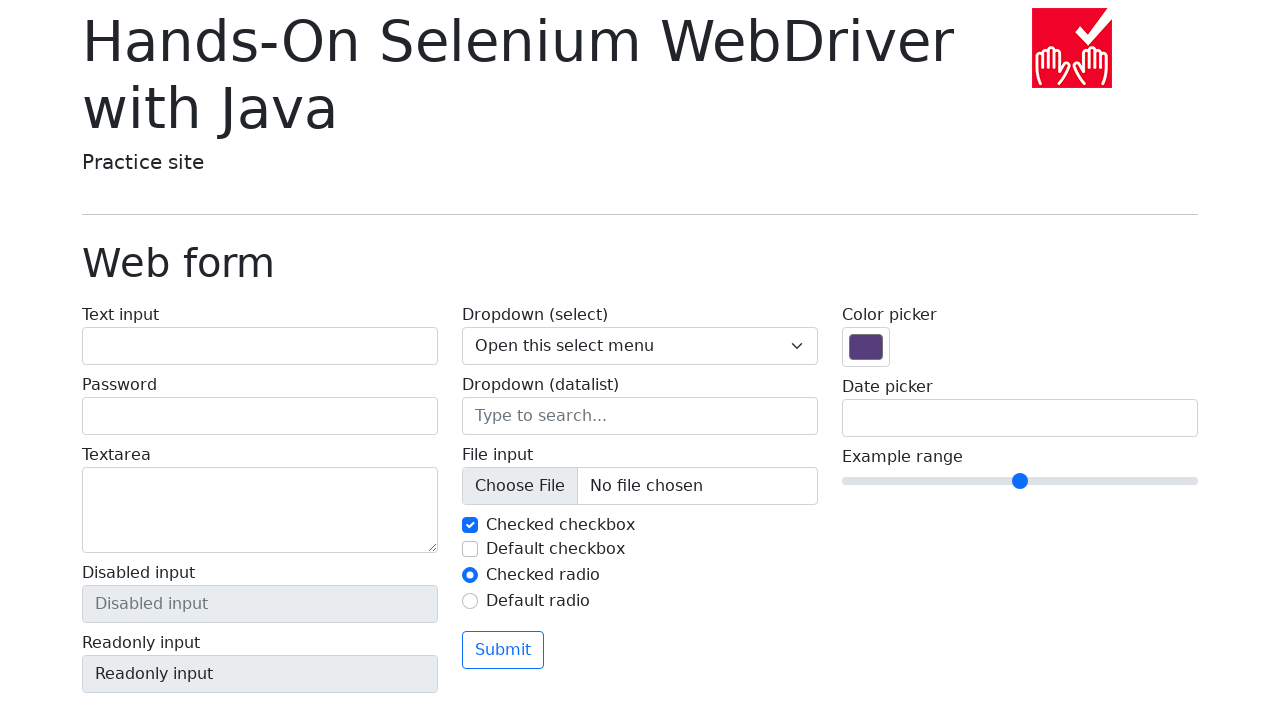